Tests new tab functionality by clicking the tab button and switching to the new tab

Starting URL: https://demoqa.com/browser-windows

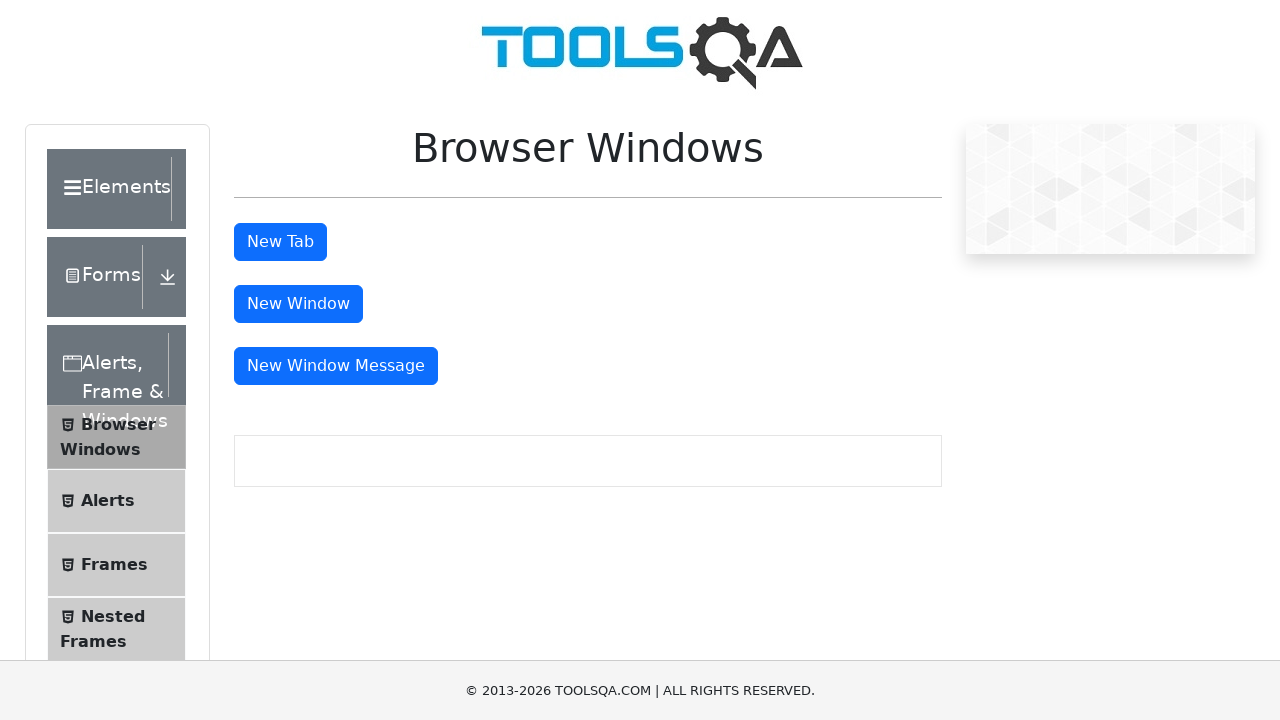

Clicked the new tab button and new page appeared at (280, 242) on #tabButton
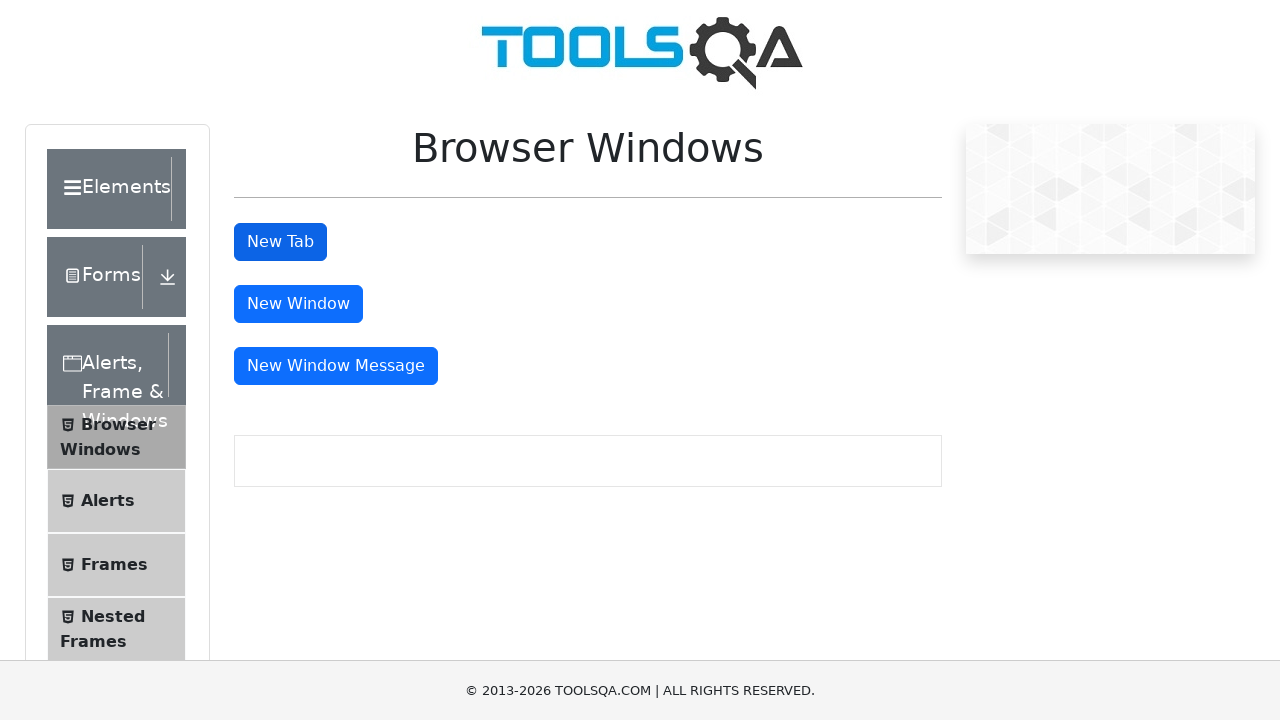

Captured the new page object
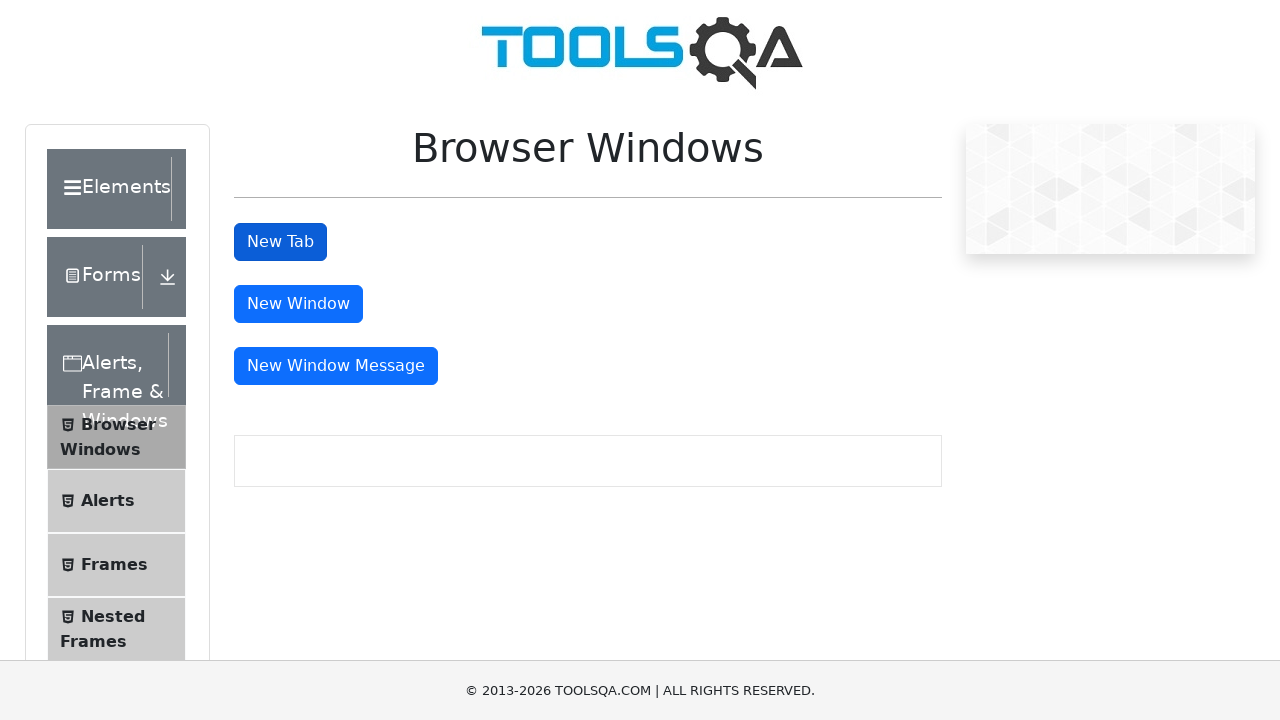

New tab page finished loading
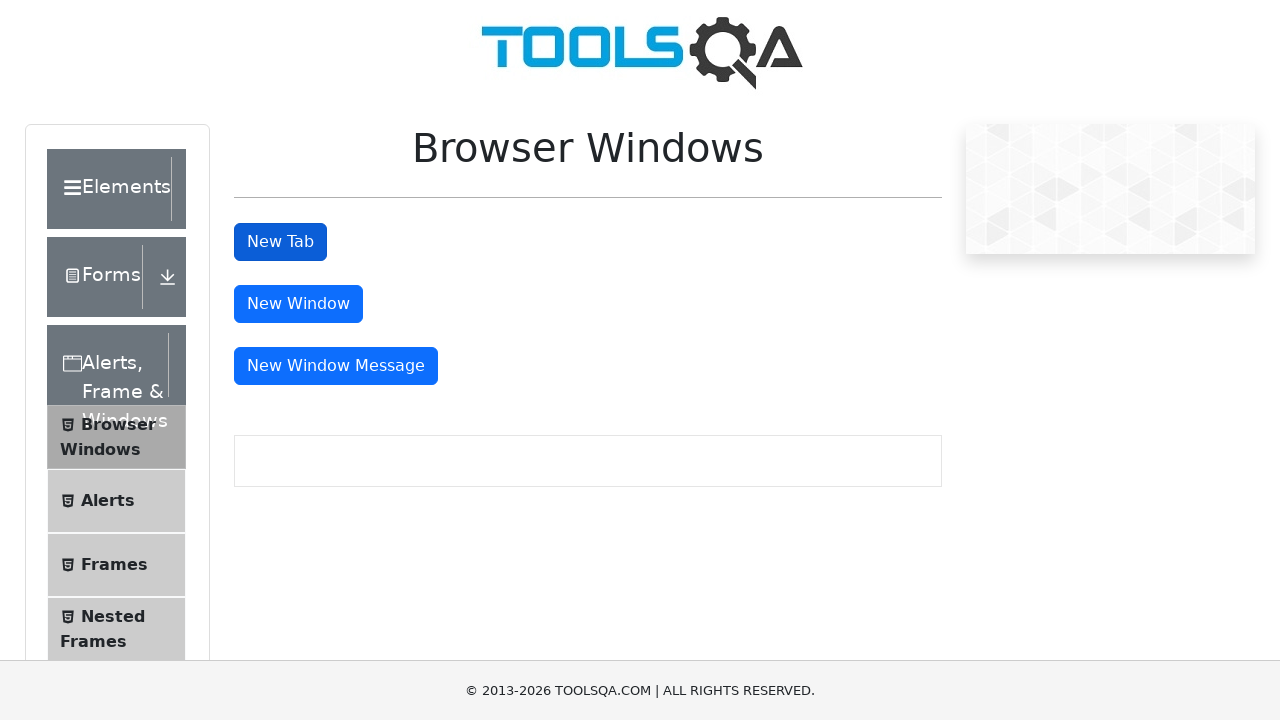

Retrieved new tab URL: https://demoqa.com/sample
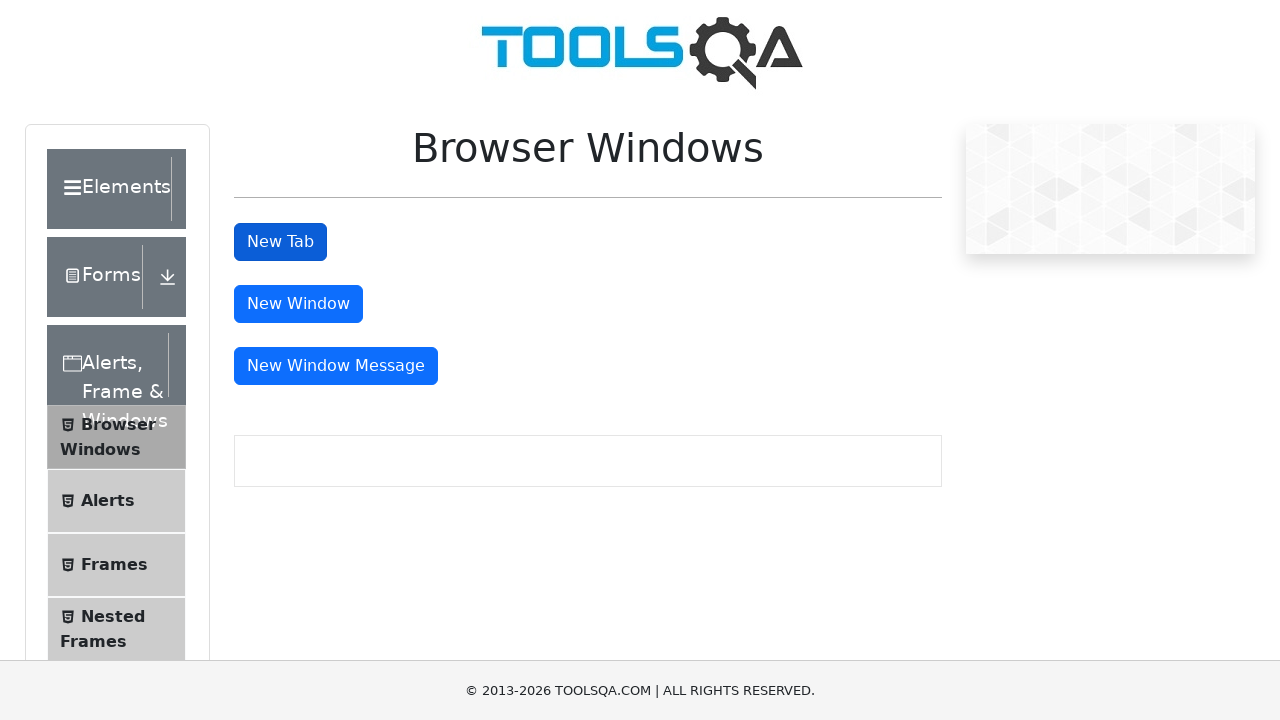

Closed the new tab
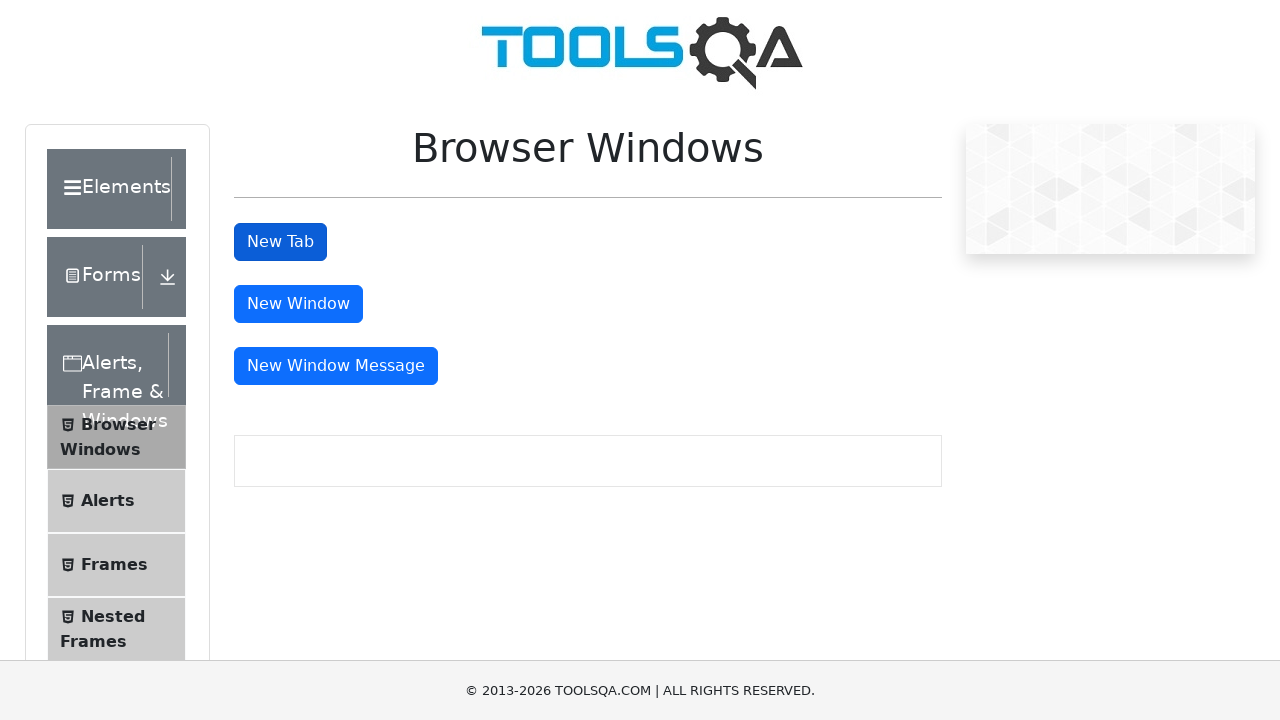

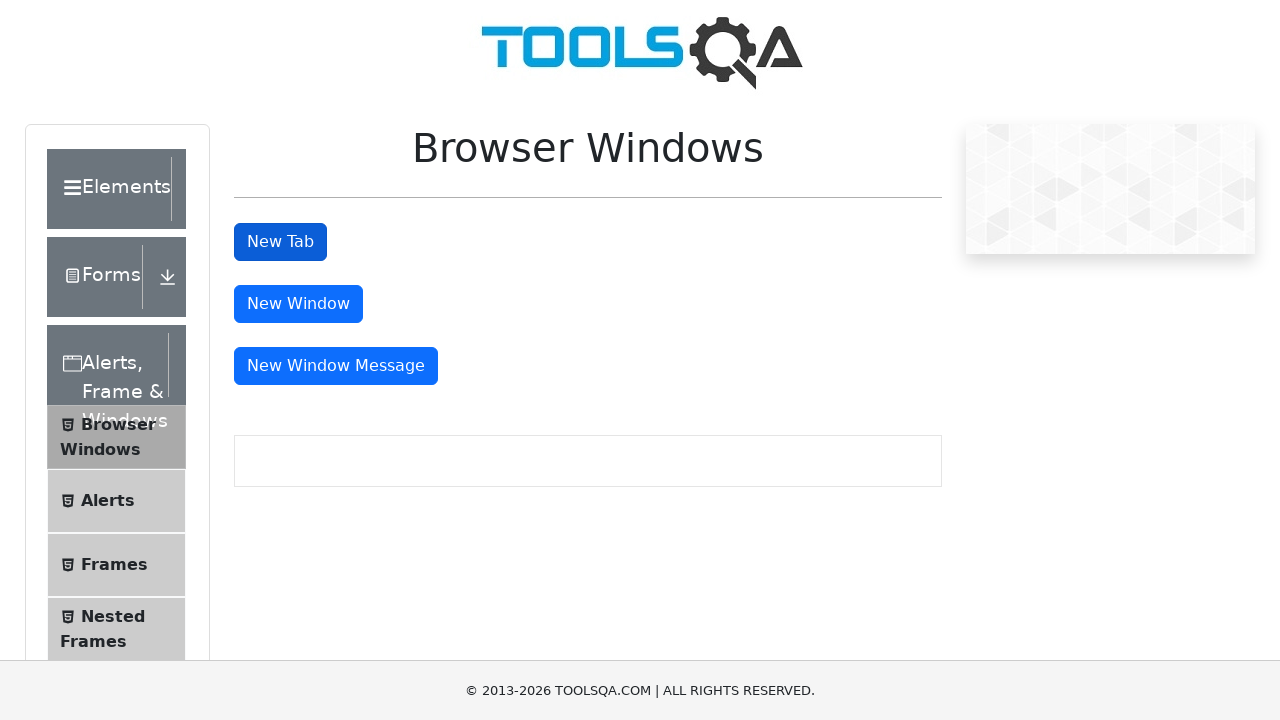